Tests window handling by clicking a link that opens a new window, verifying text and titles in both windows, and switching between them

Starting URL: https://the-internet.herokuapp.com/windows

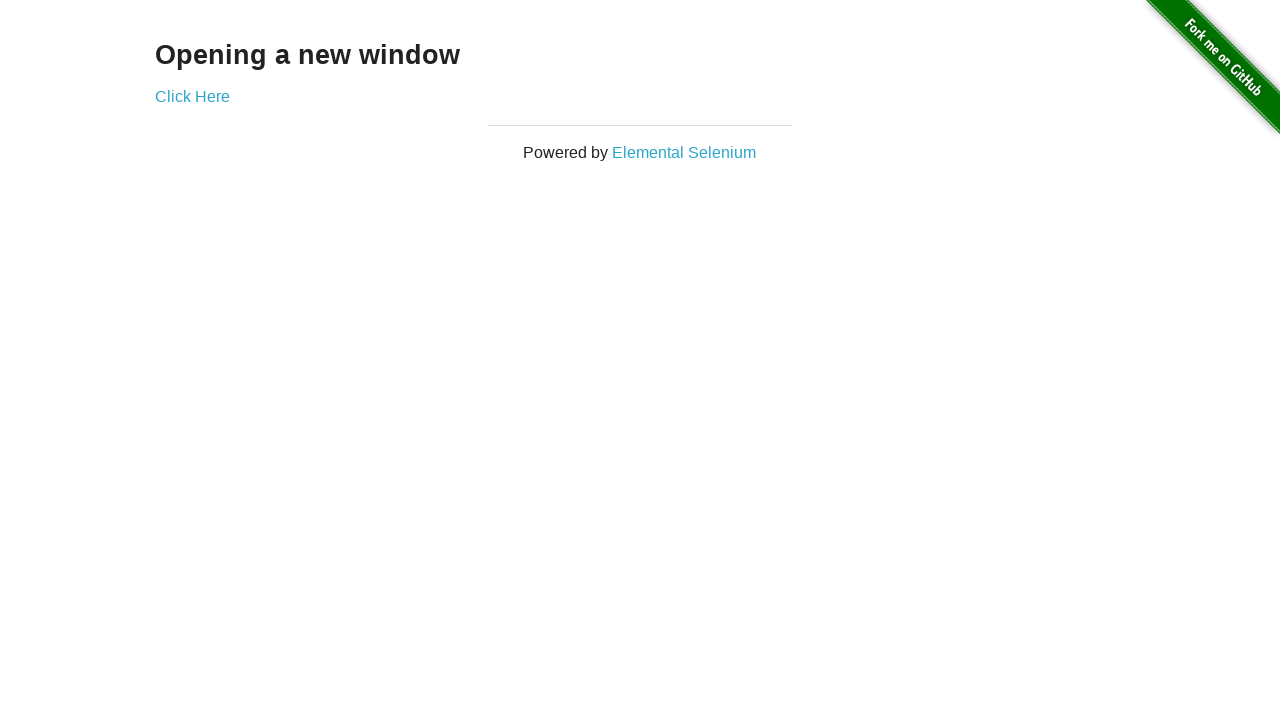

Stored reference to first window
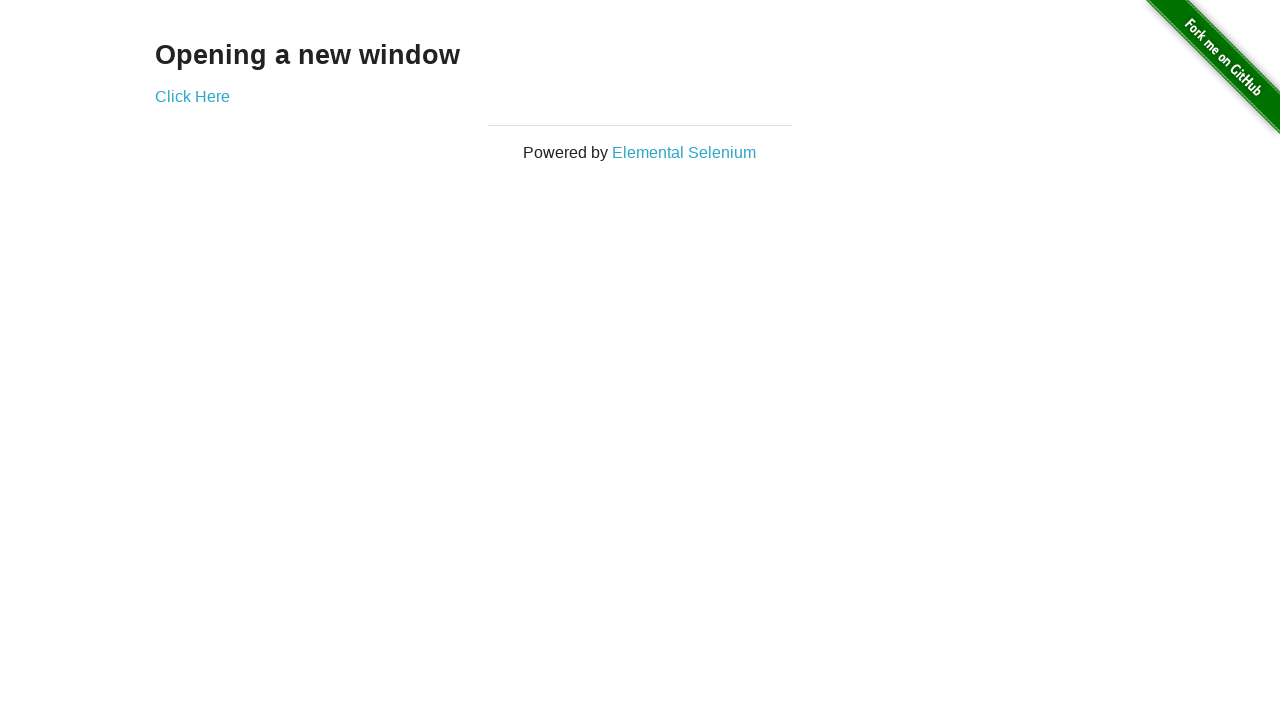

Verified heading text is 'Opening a new window'
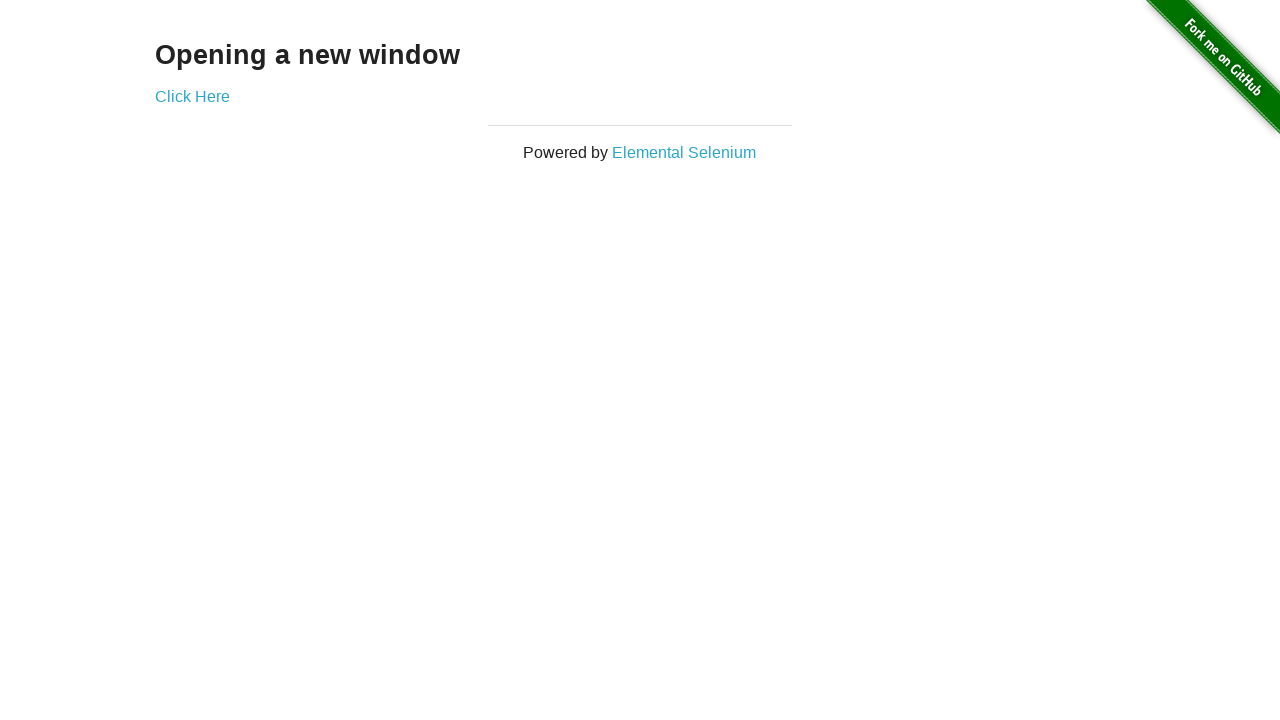

Verified first window title is 'The Internet'
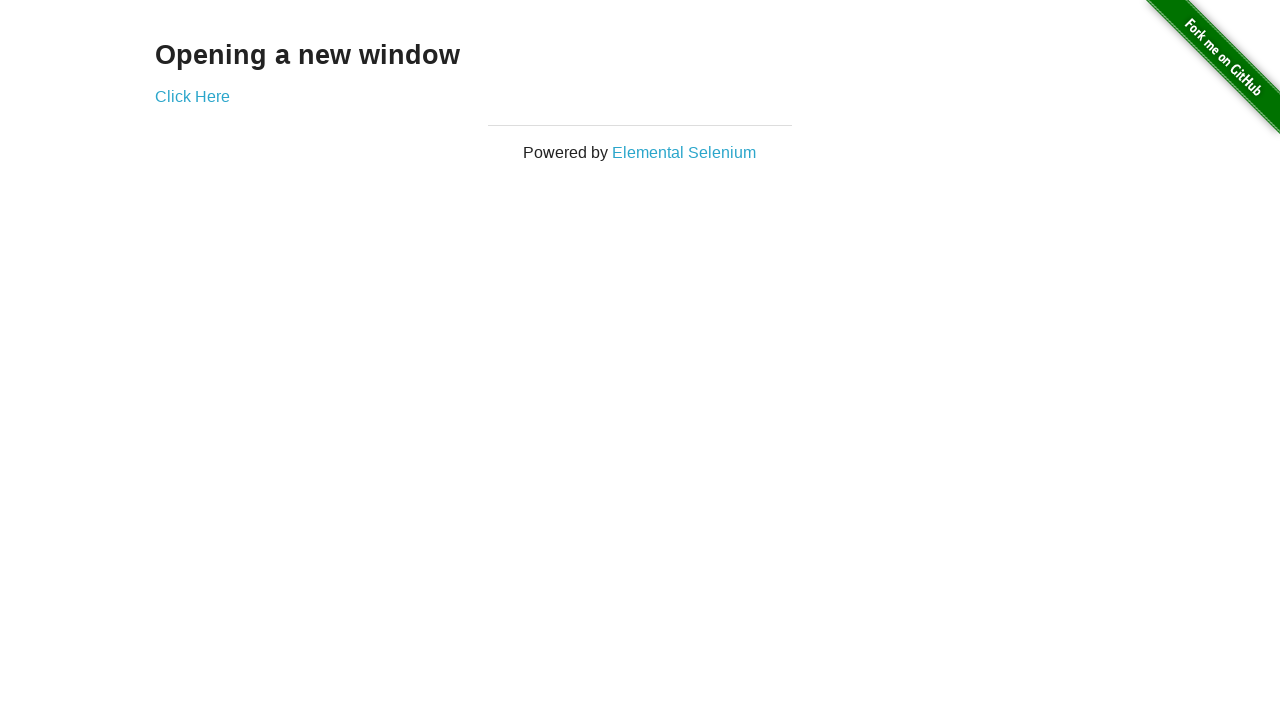

Clicked 'Click Here' link and new window opened at (192, 96) on xpath=(//a)[2]
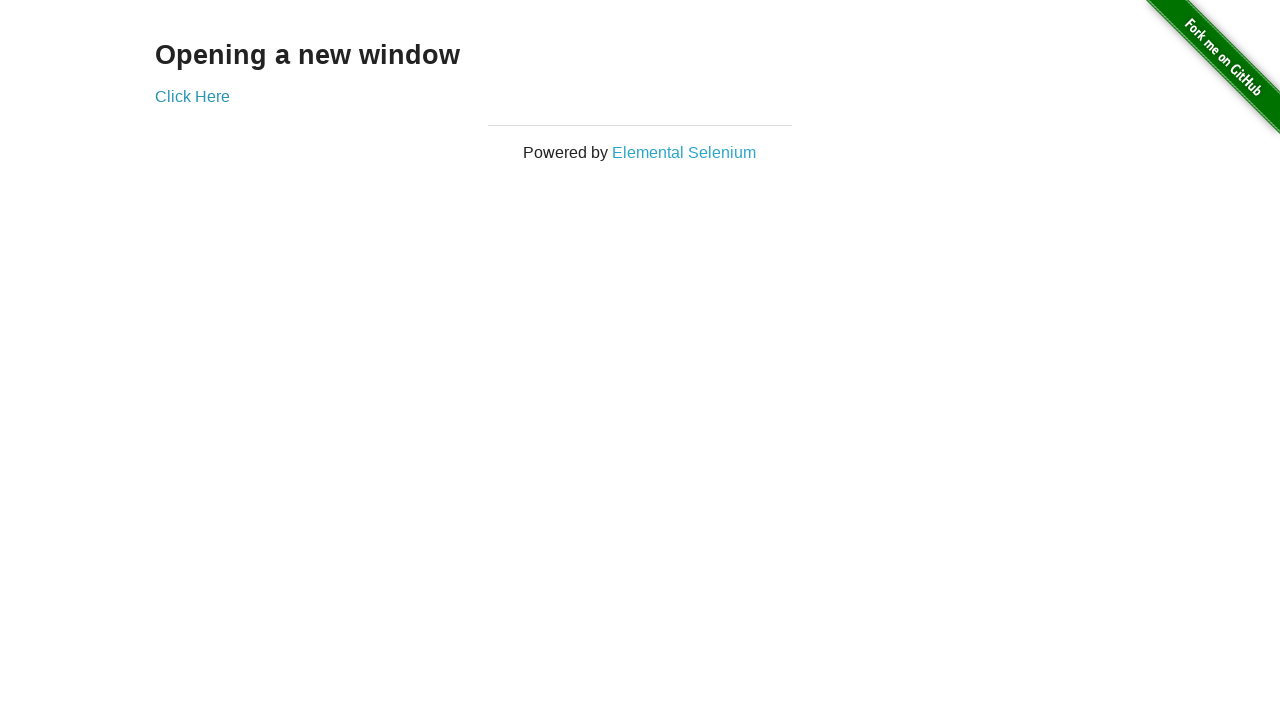

Verified new window title is 'New Window'
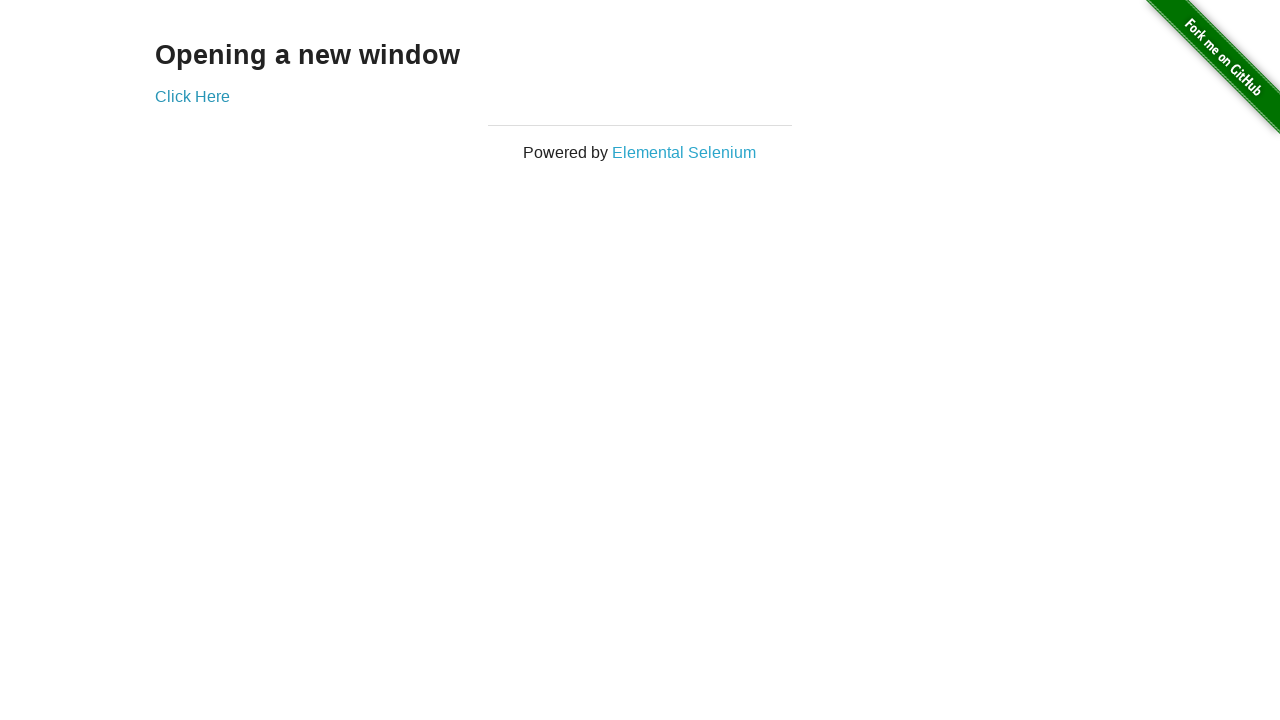

Switched back to first window
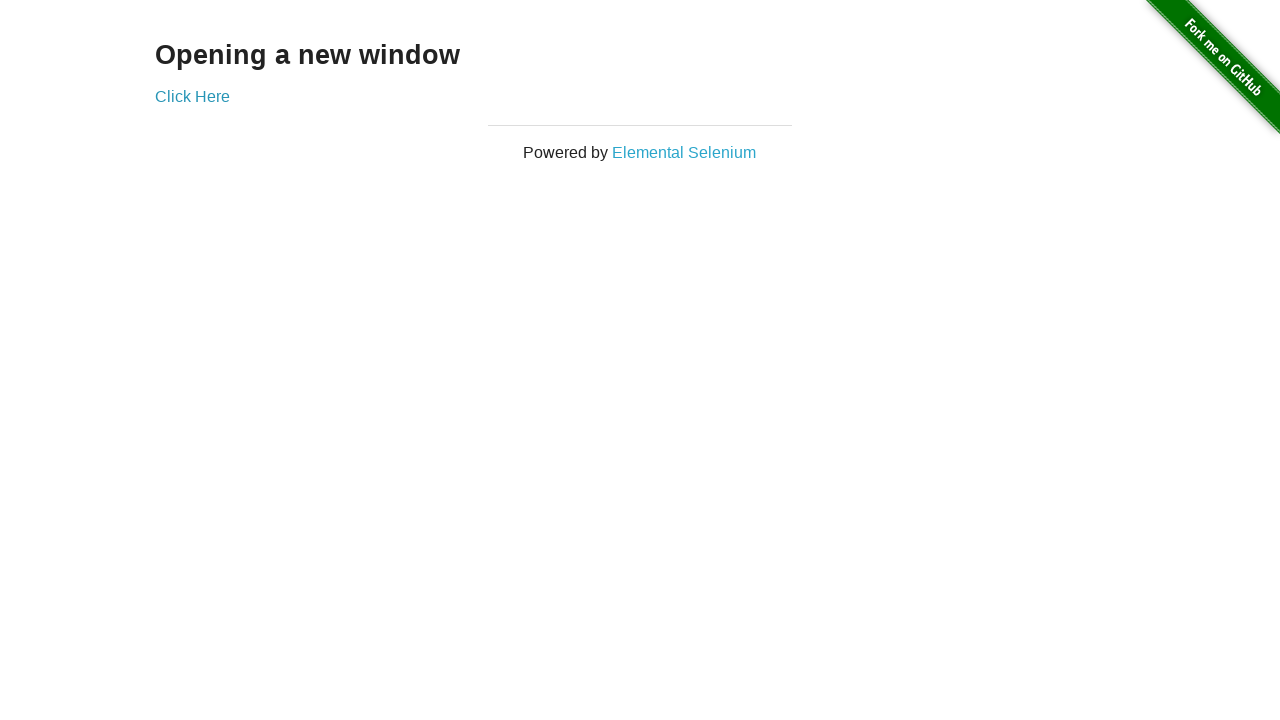

Verified first window title is still 'The Internet'
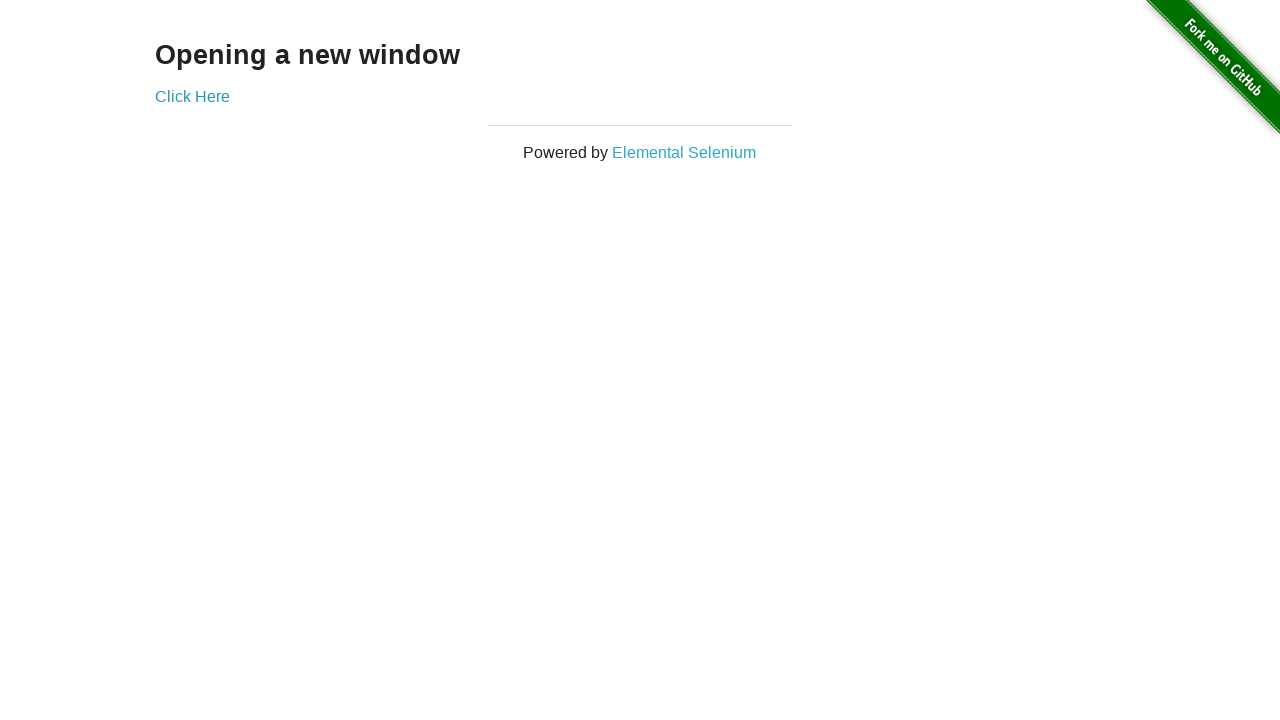

Switched to second window again
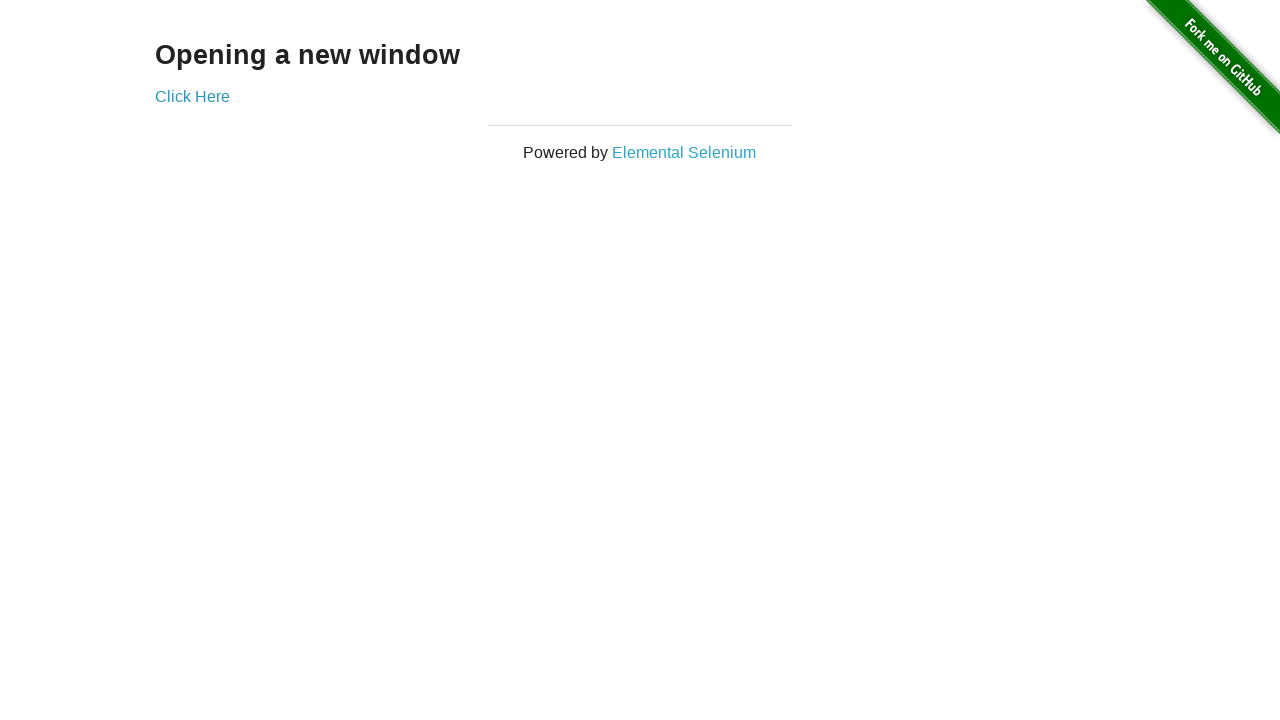

Switched back to first window
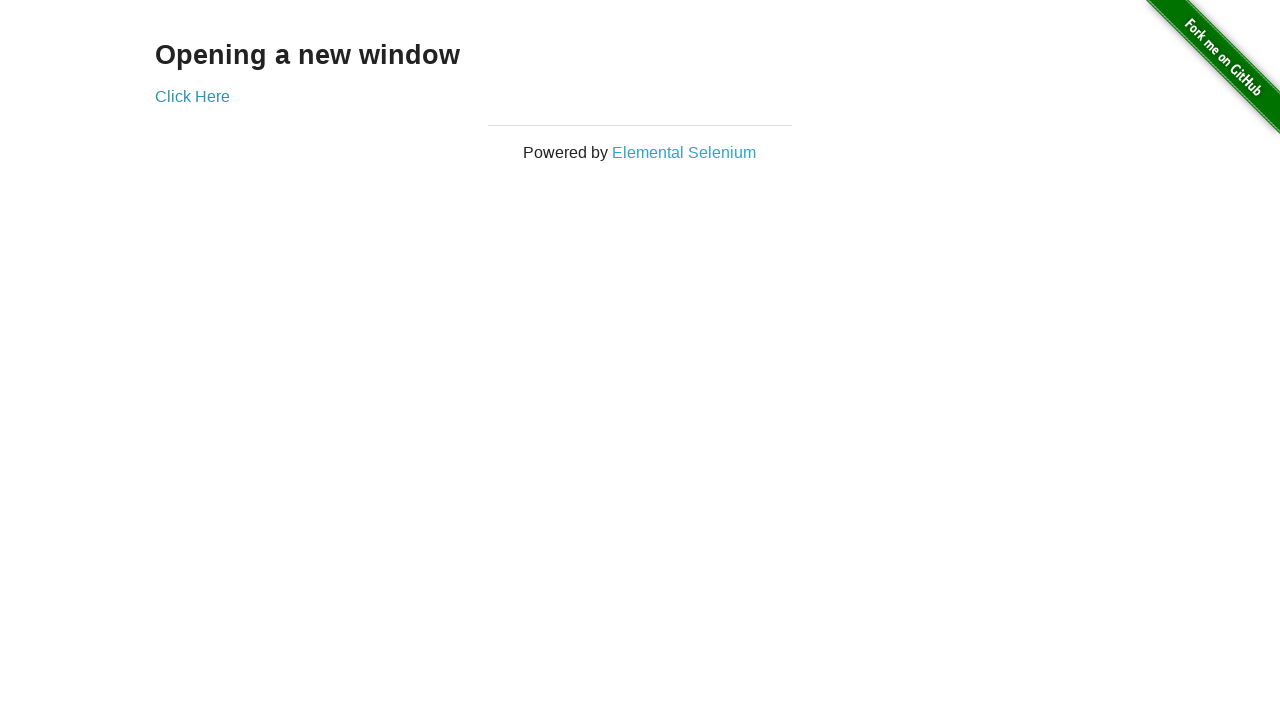

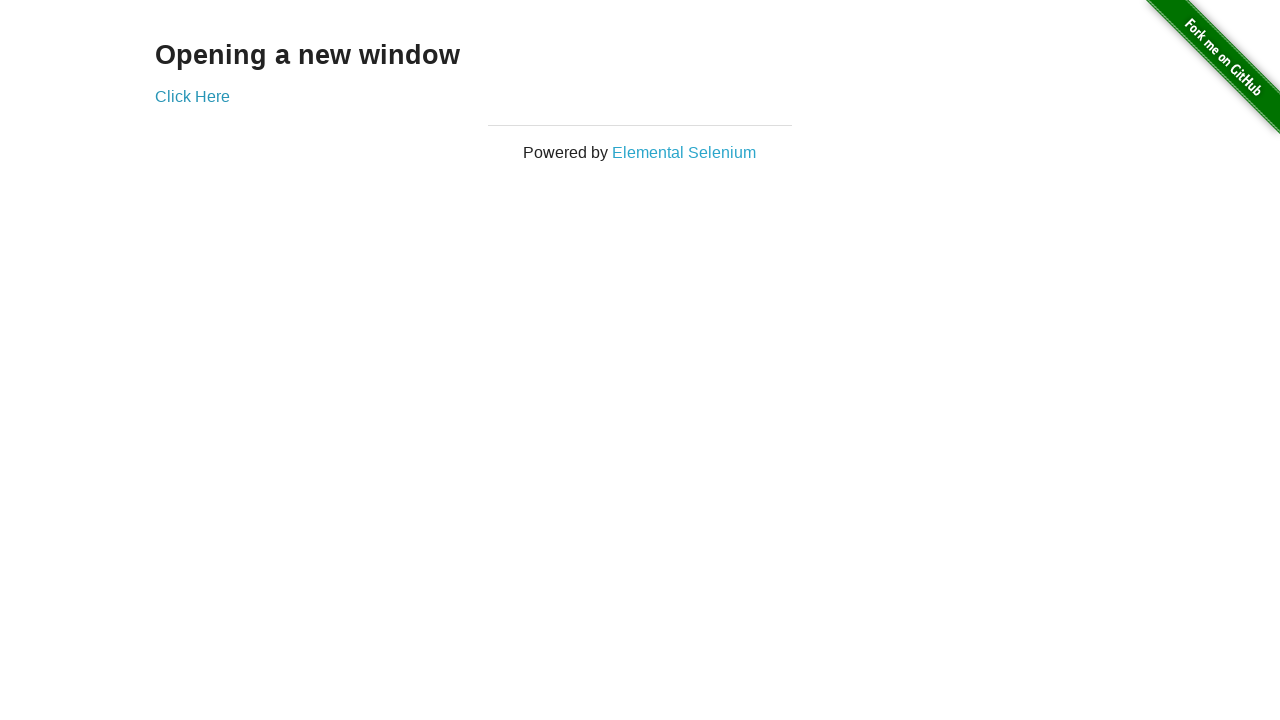